Tests login form functionality on omayo blog by entering credentials and verifying the alert response

Starting URL: http://omayo.blogspot.com/

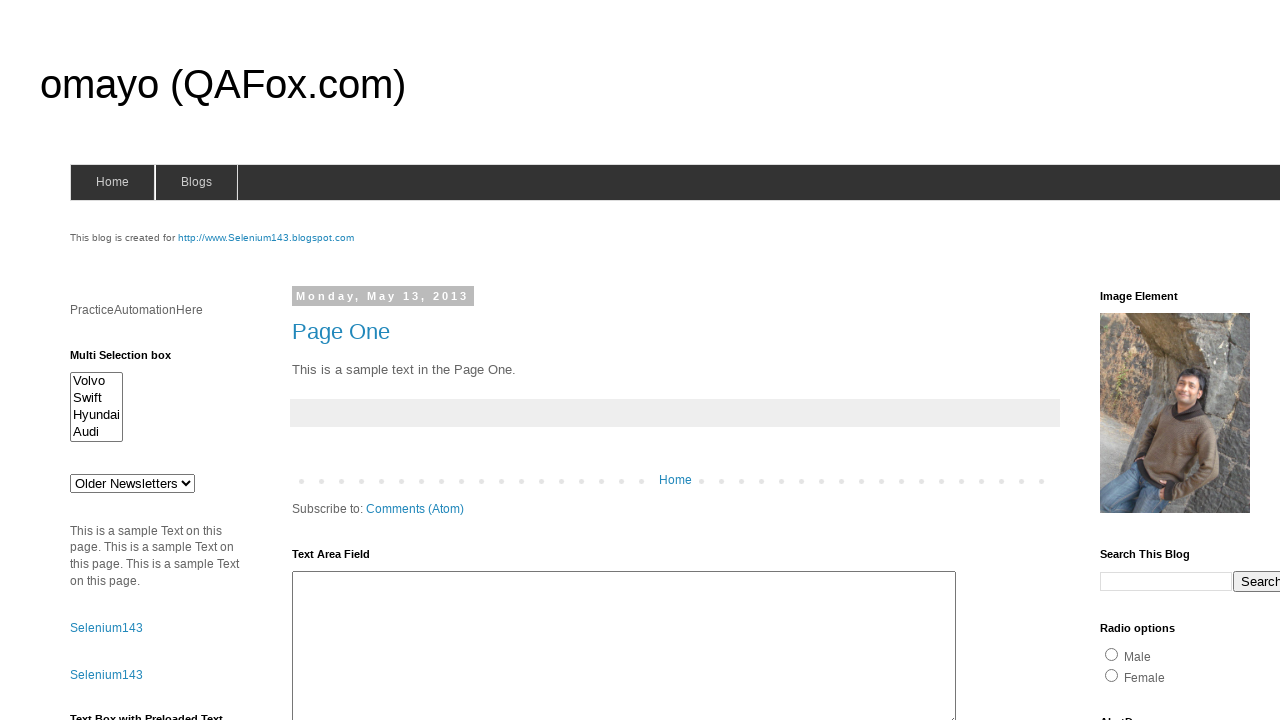

Filled username field with 'testuser123' on input[name*='userid']
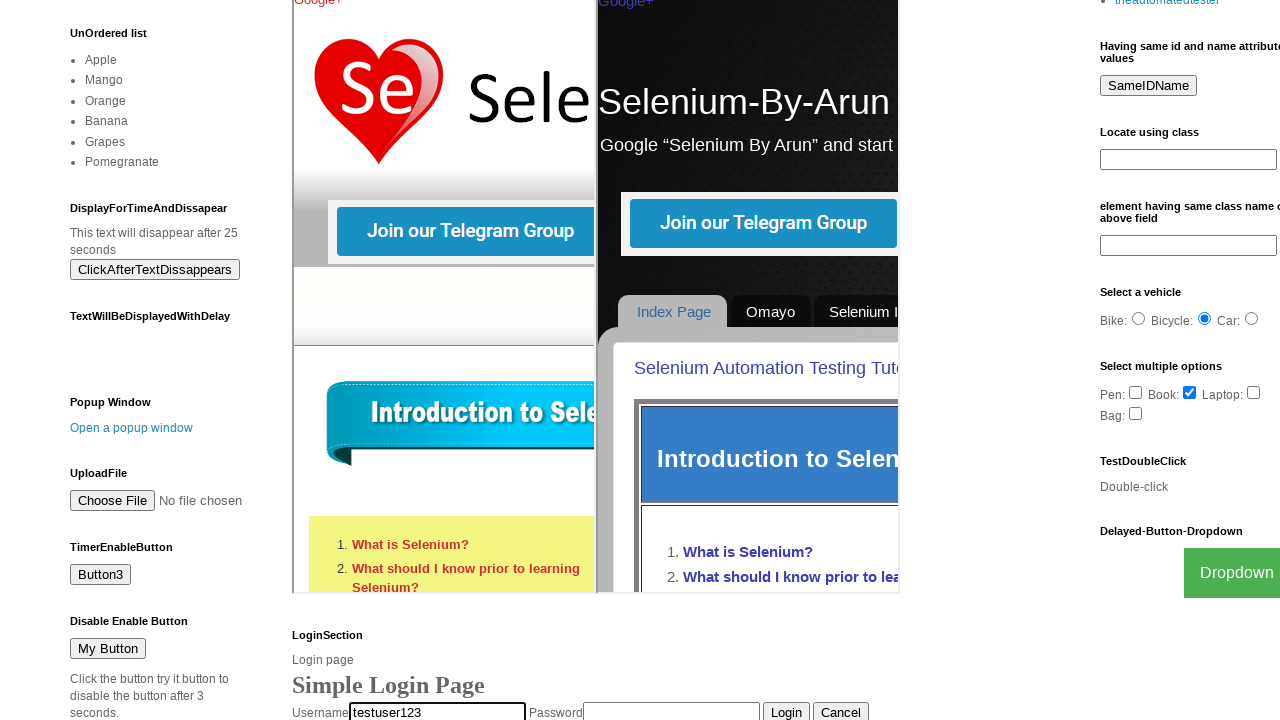

Filled password field with 'testpass456' on input[name^='pswrd']
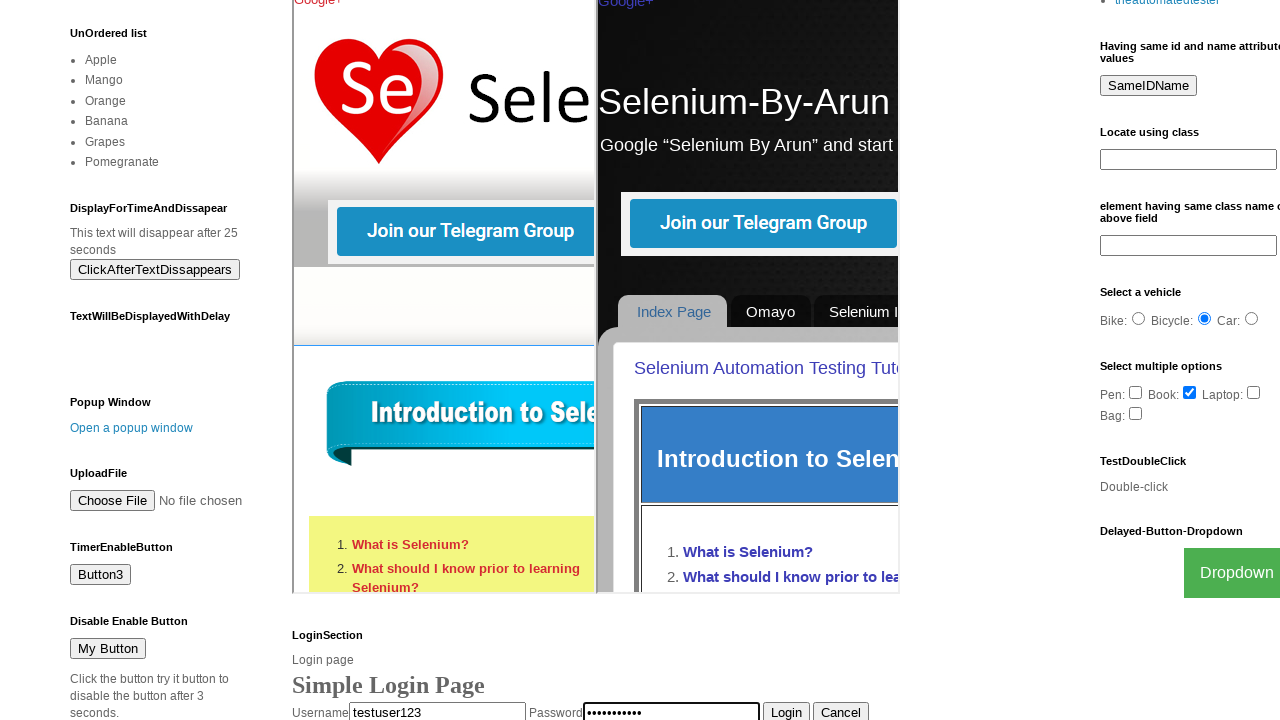

Clicked login button at (786, 710) on input[type='button']
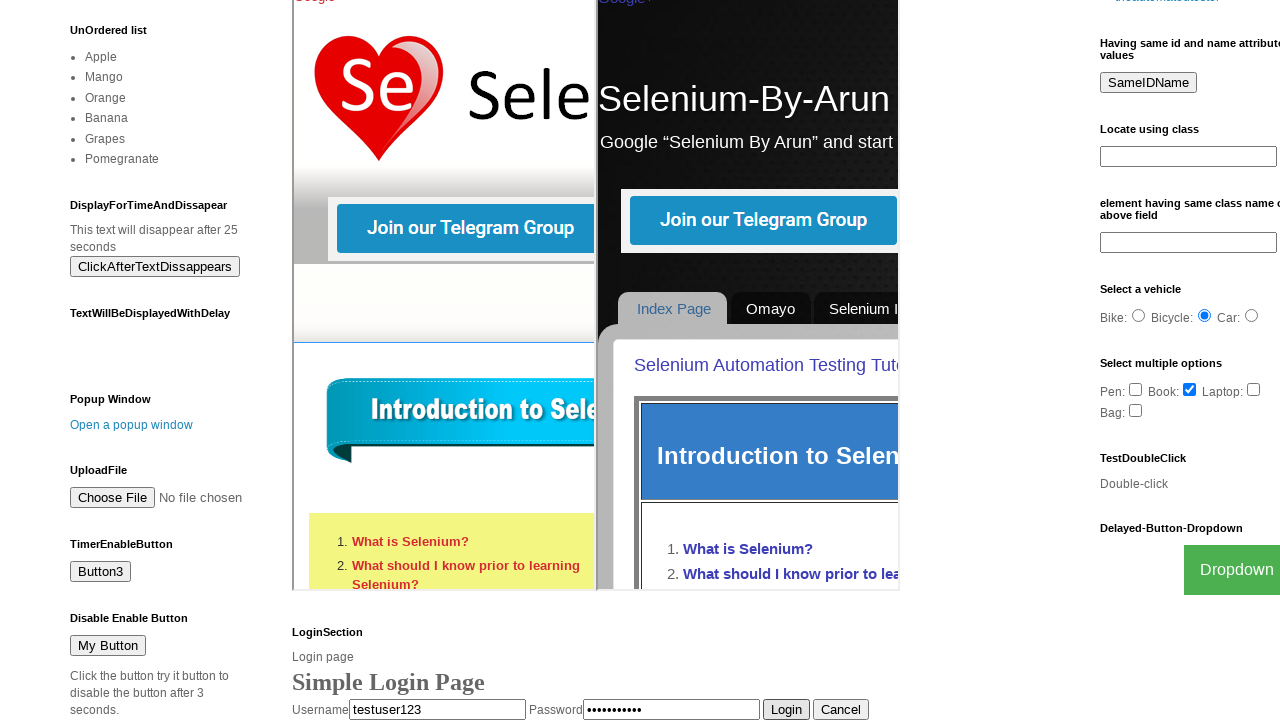

Set up dialog handler to accept alert
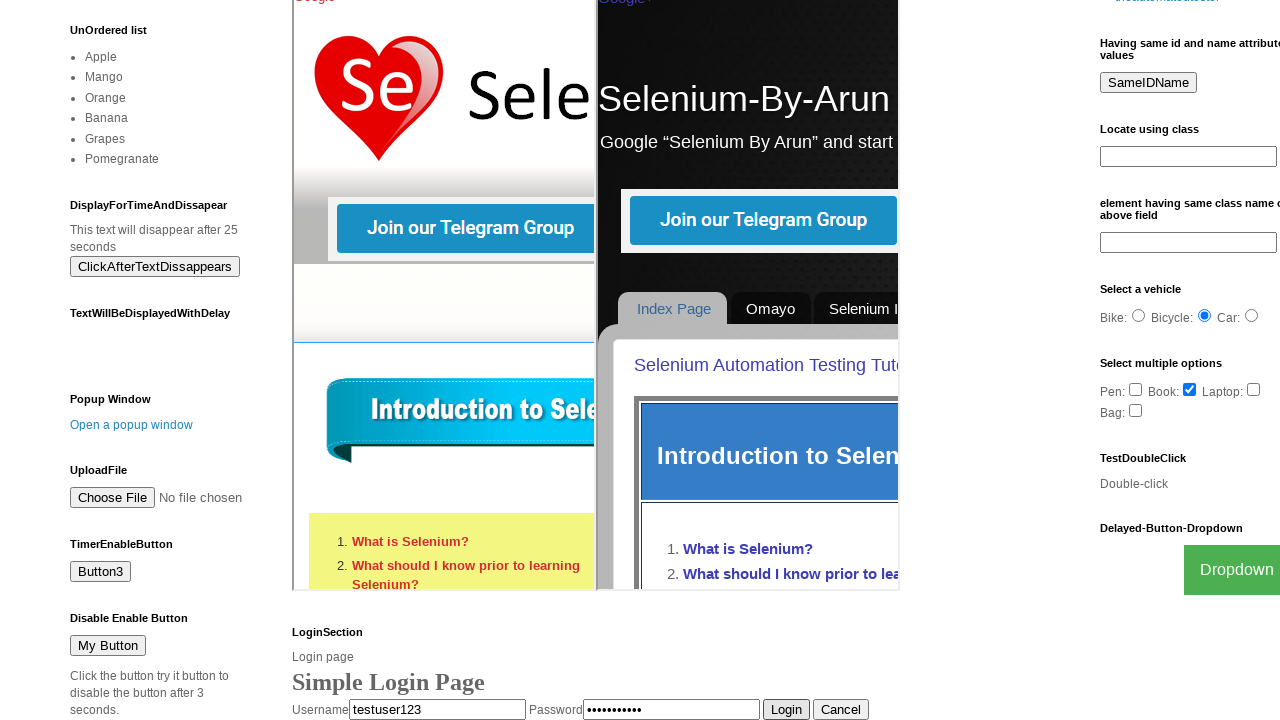

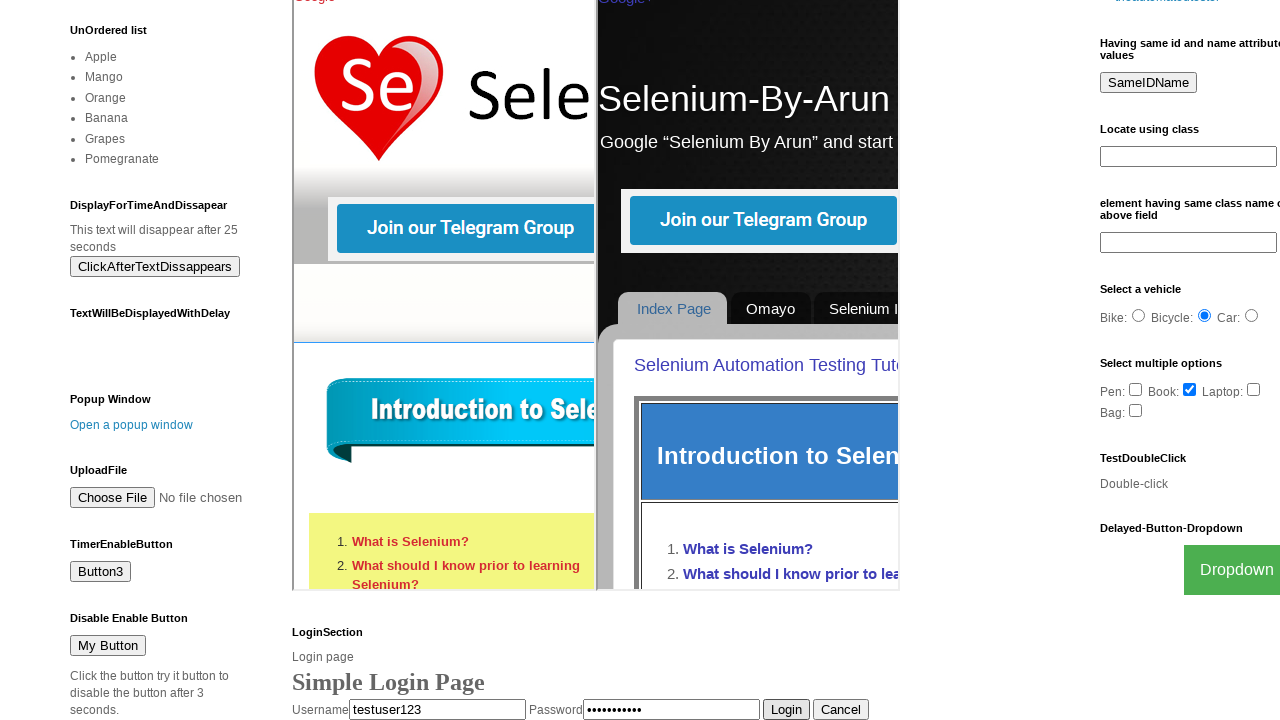